Tests a form with radio buttons by filling in title and description fields, selecting a radio button option, and submitting the form

Starting URL: https://rori4.github.io/selenium-practice/#/pages/practice/radio-button-form

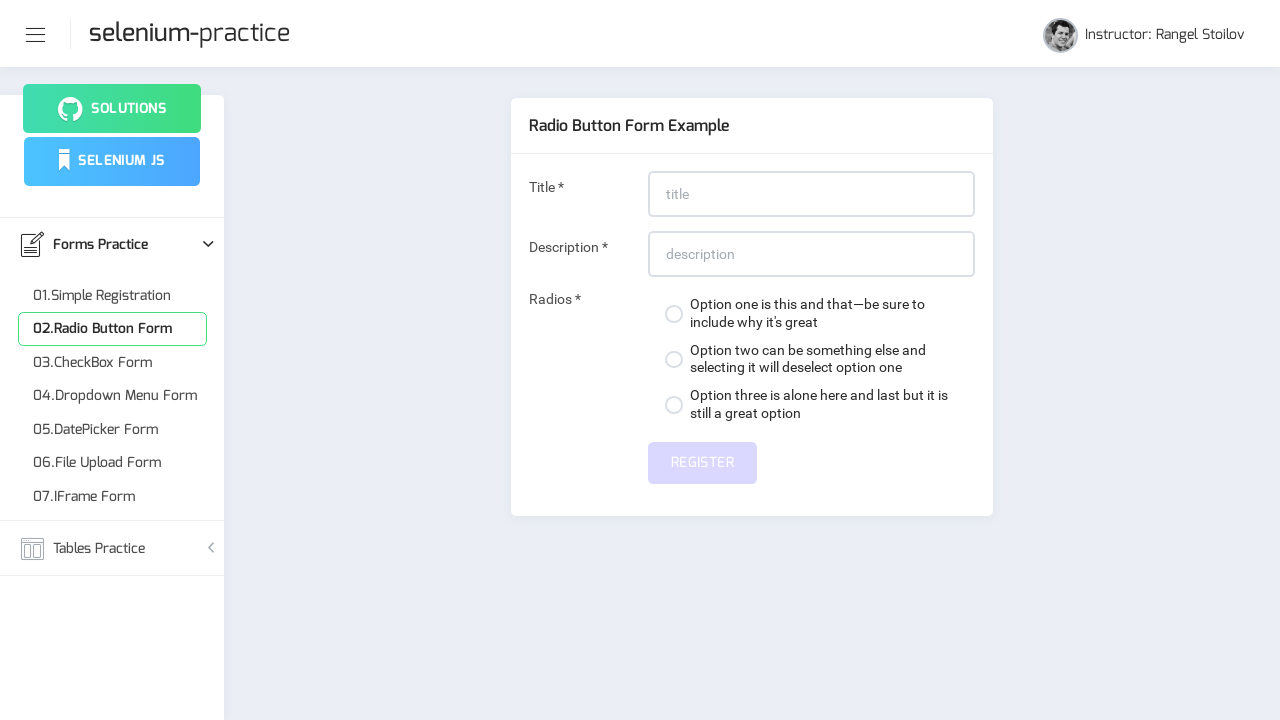

Navigated to radio button form page
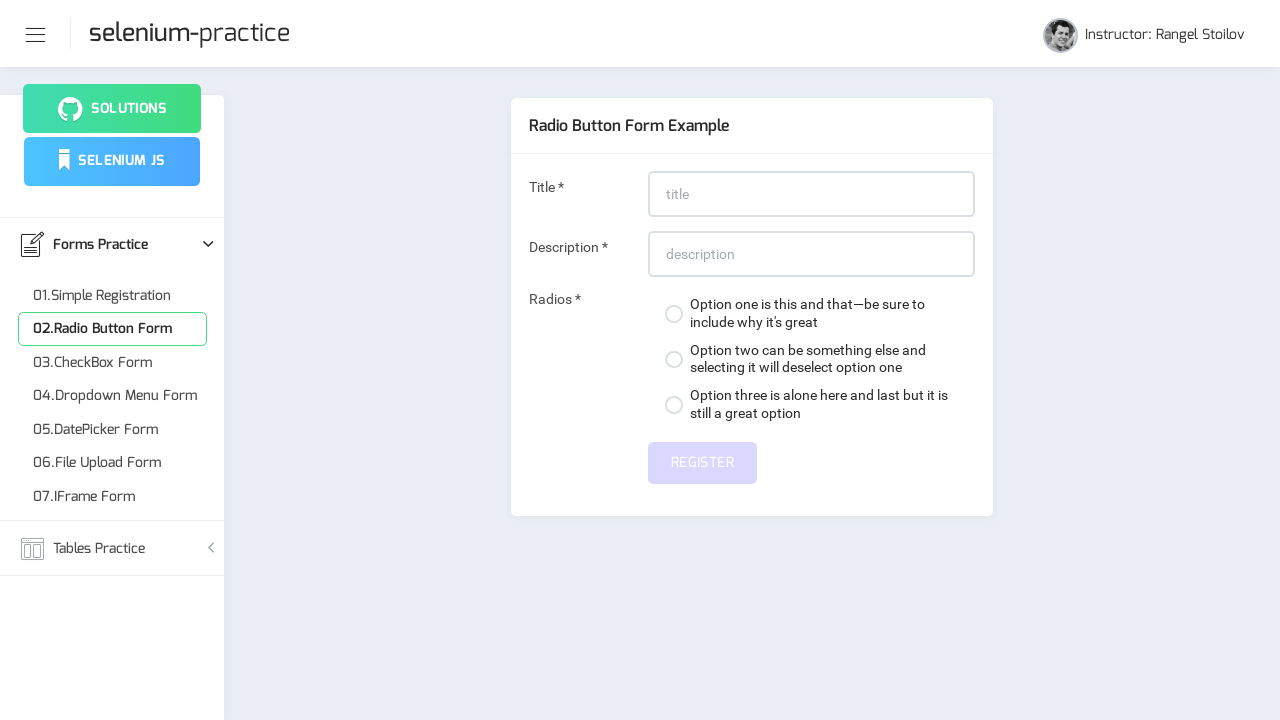

Filled title field with 'Title that has at least 20 characters' on input#title
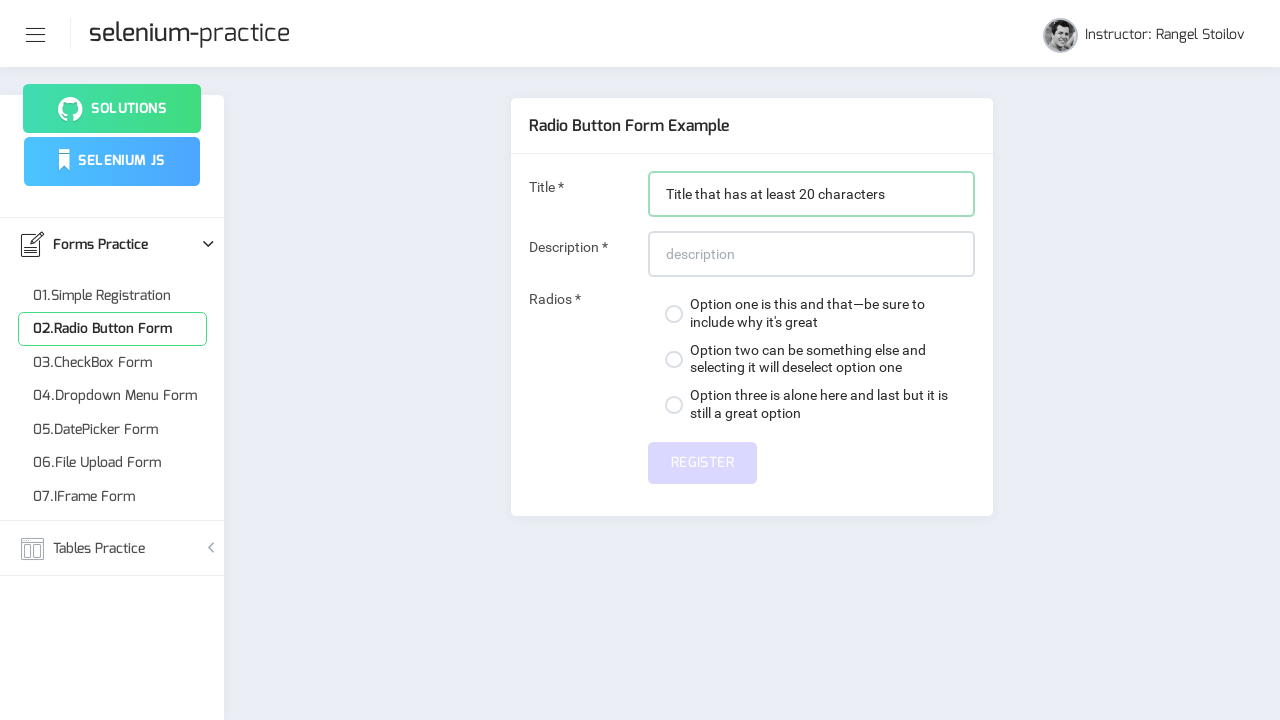

Filled description field with 'Description must be at least 20 characters' on input#description
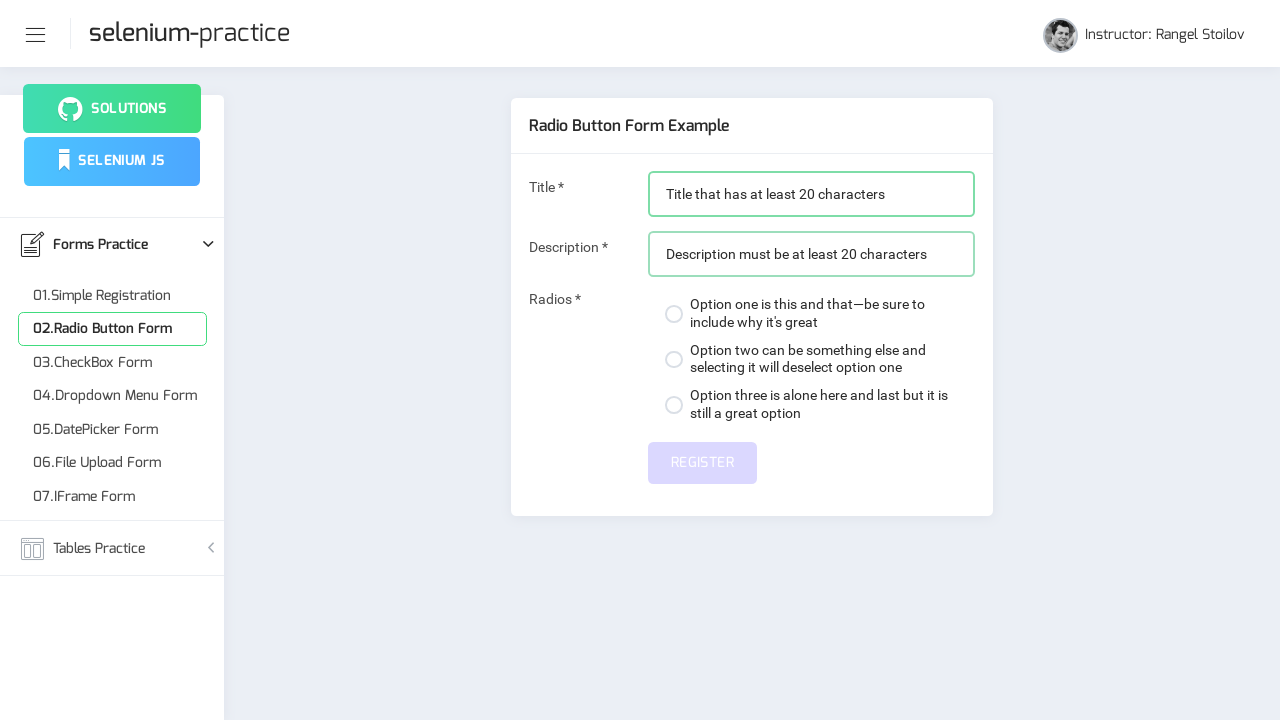

Selected radio button option at (674, 314) on span.custom-control-indicator
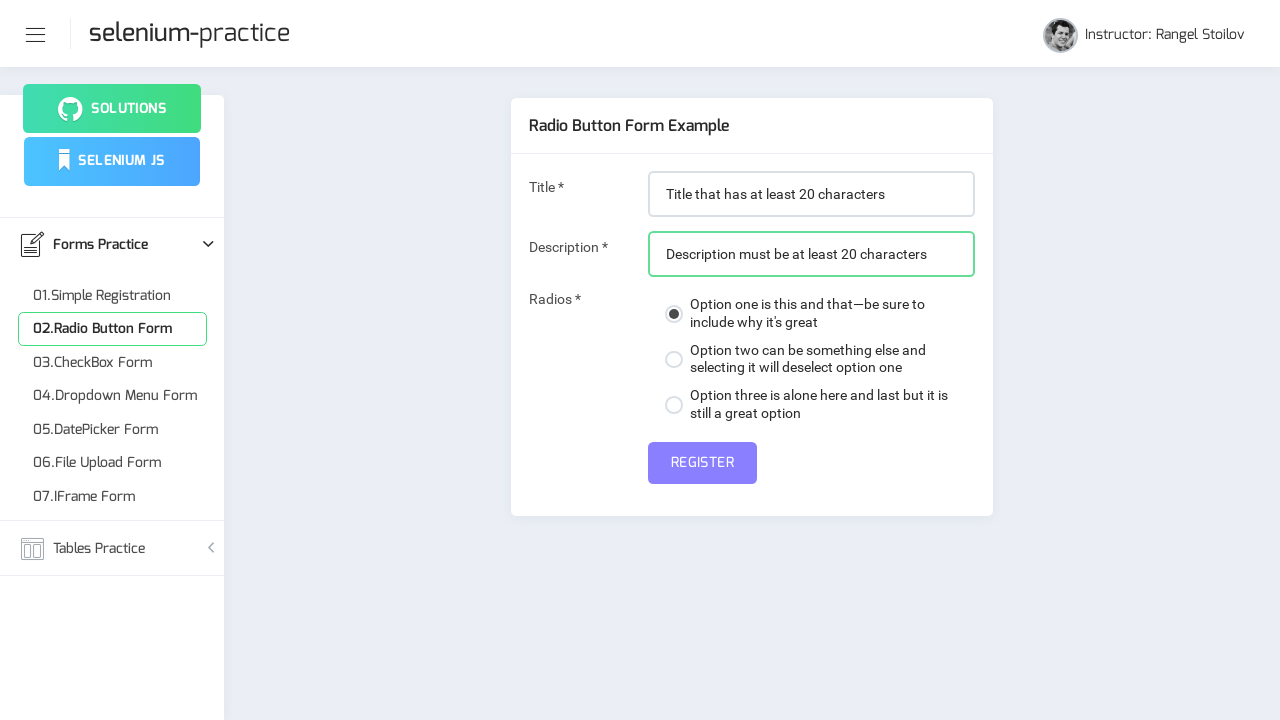

Submitted the form at (702, 463) on button[name='submit']
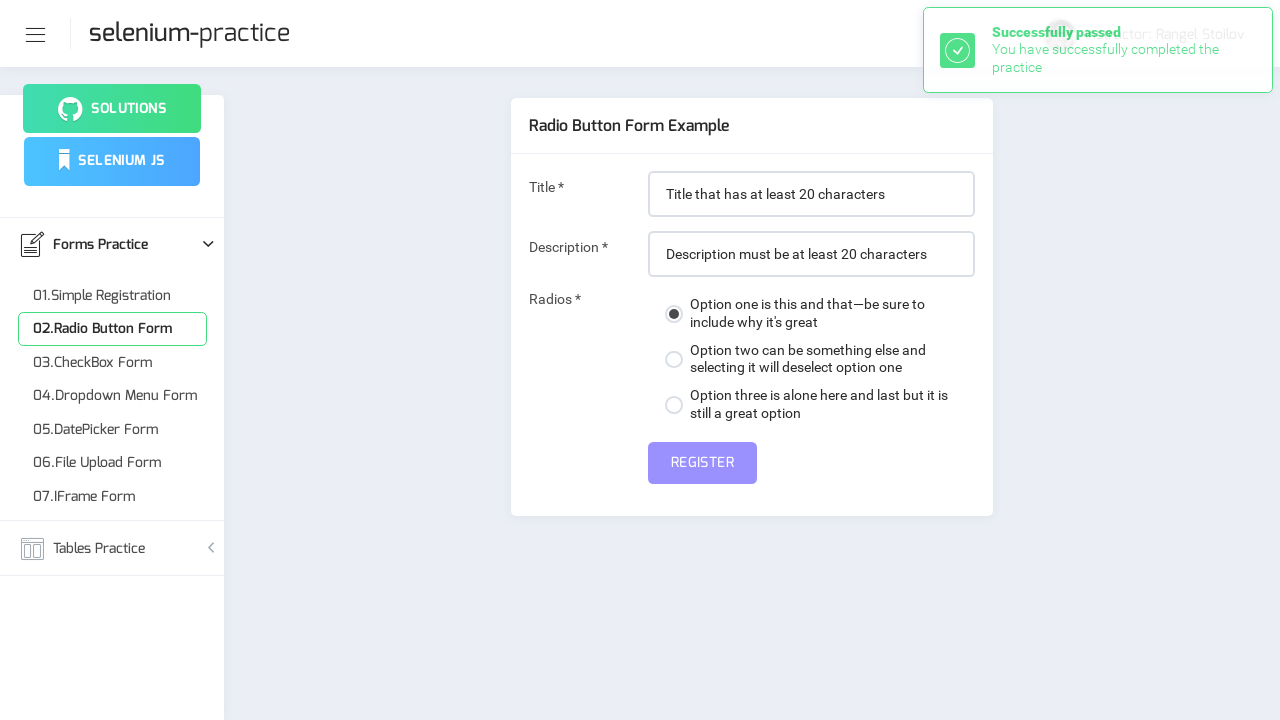

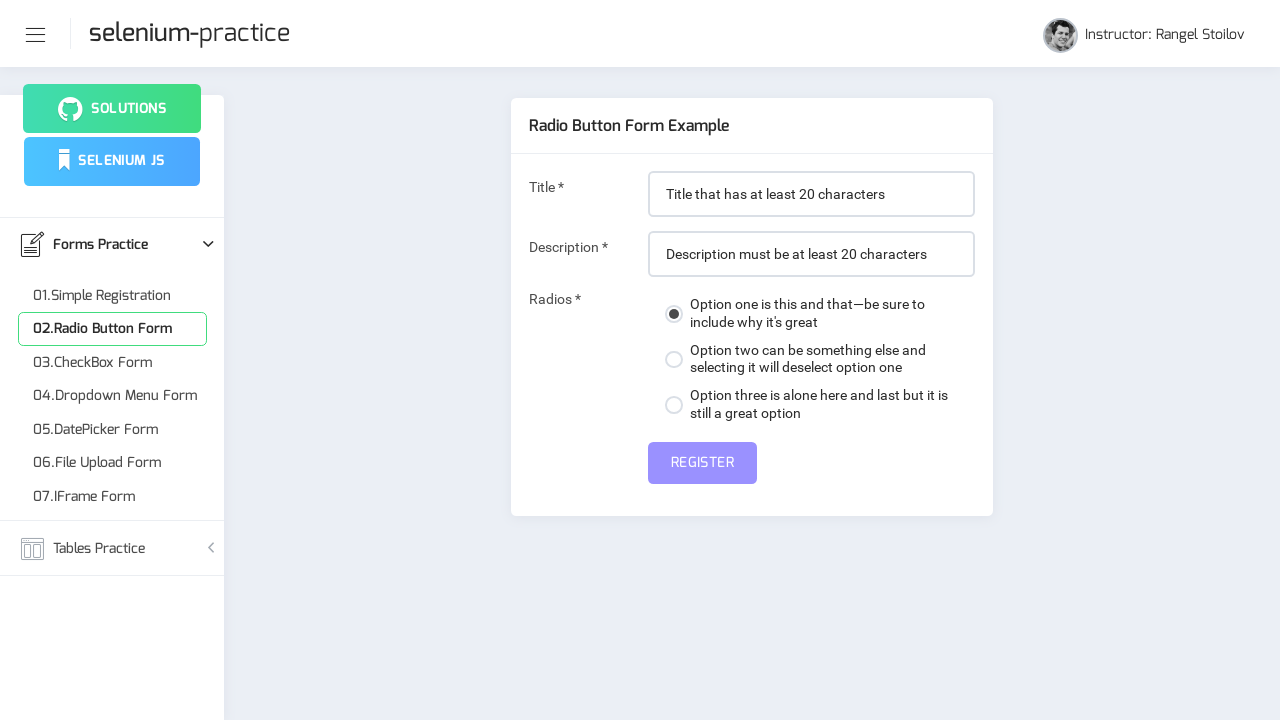